Tests login form with invalid credentials, filling username and password fields with random values and verifying error message

Starting URL: https://practice.cydeo.com/login

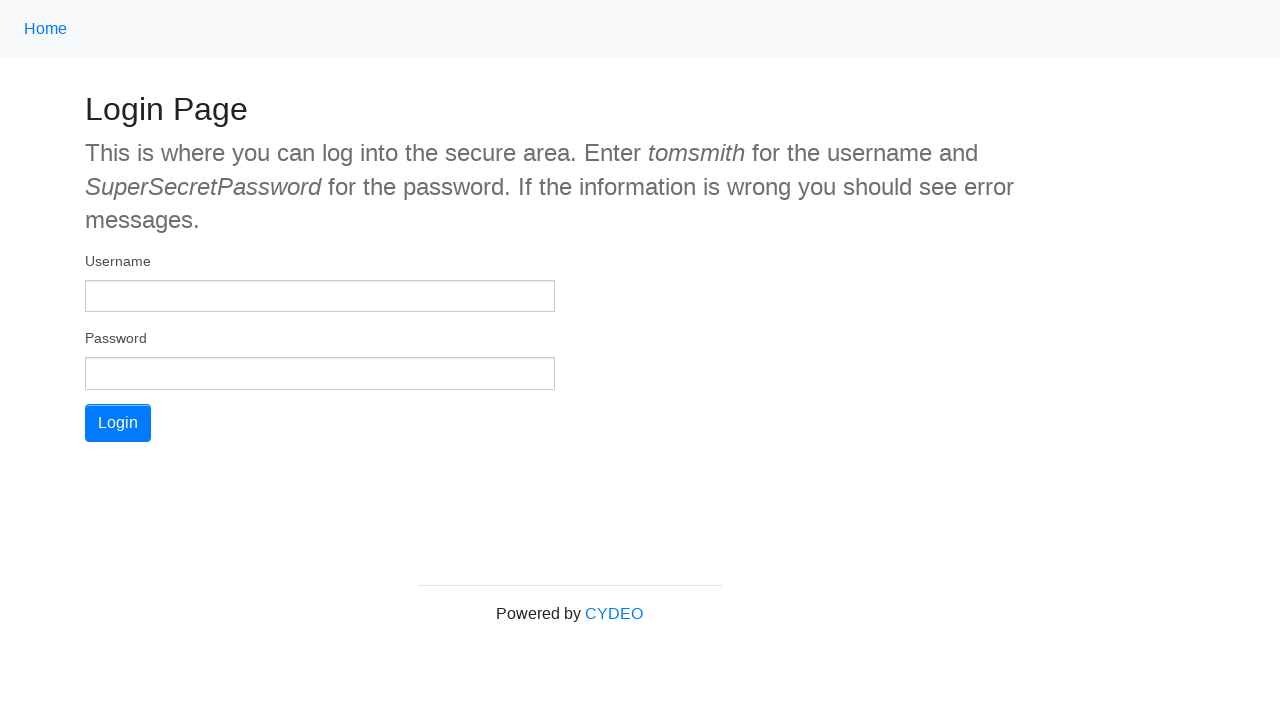

Filled username field with 'johndoe456' on input[name='username']
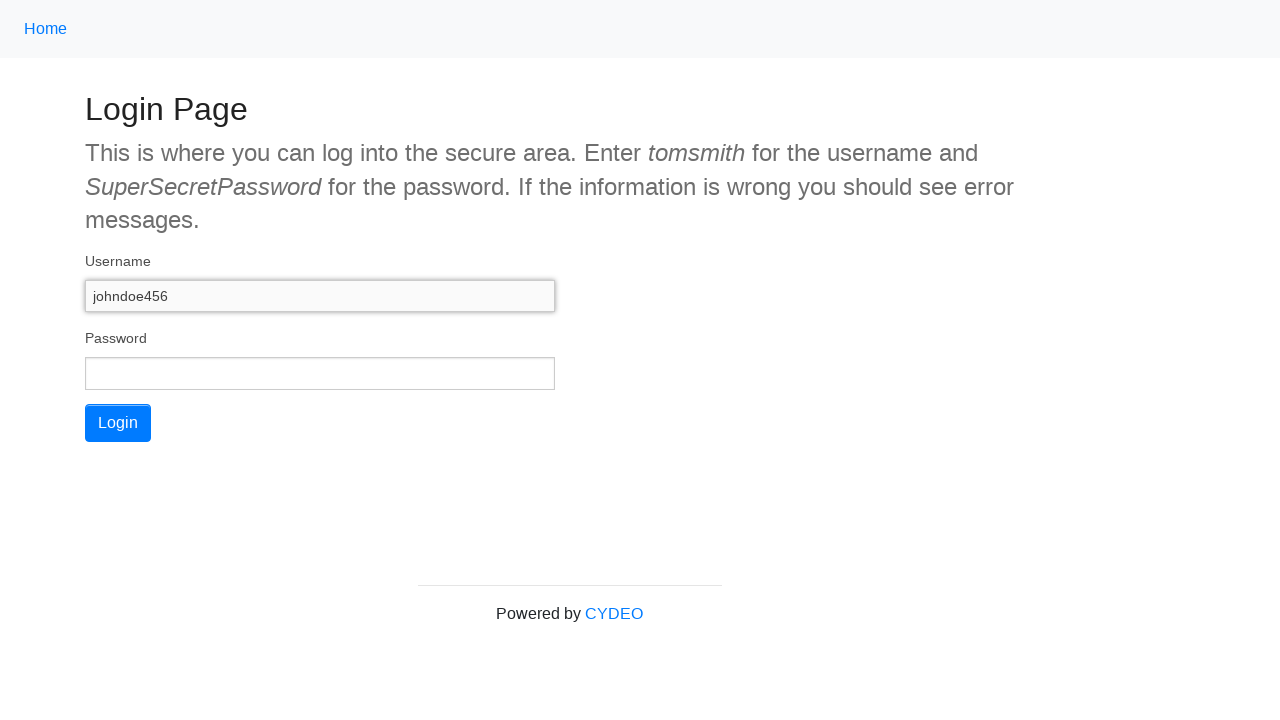

Filled password field with '12ab789' on input[name='password']
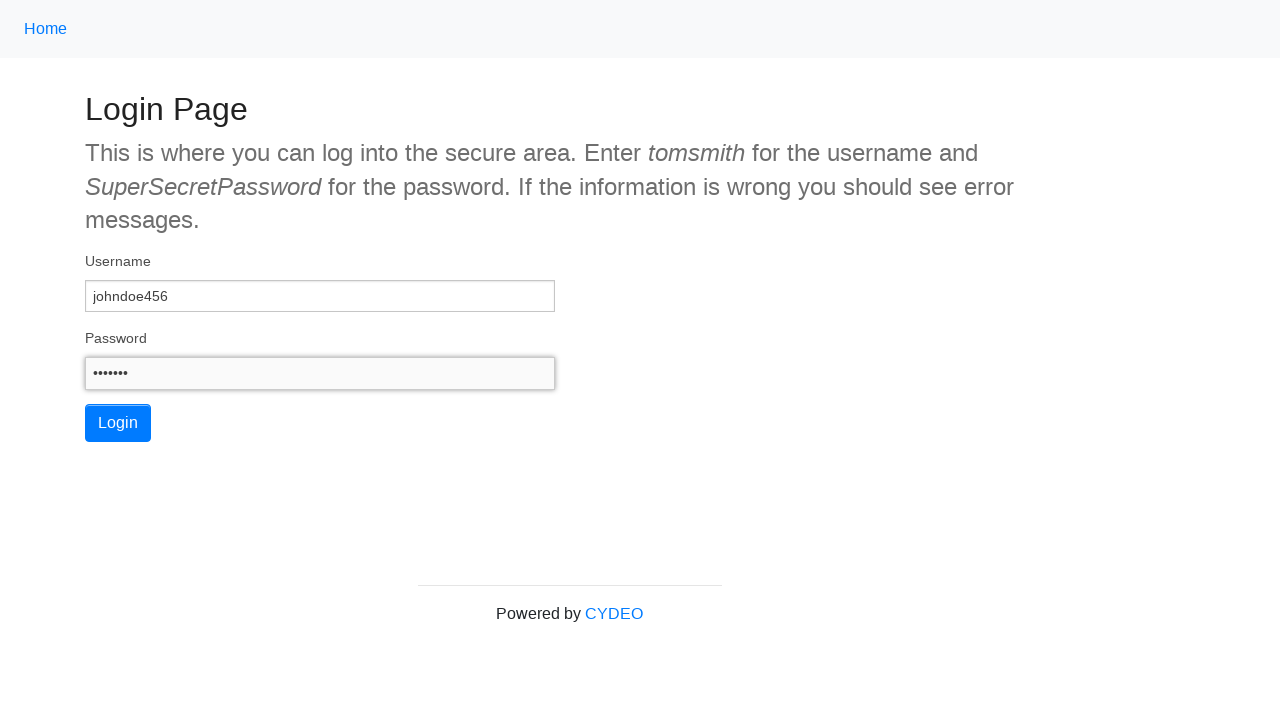

Clicked login button at (118, 423) on #wooden_spoon
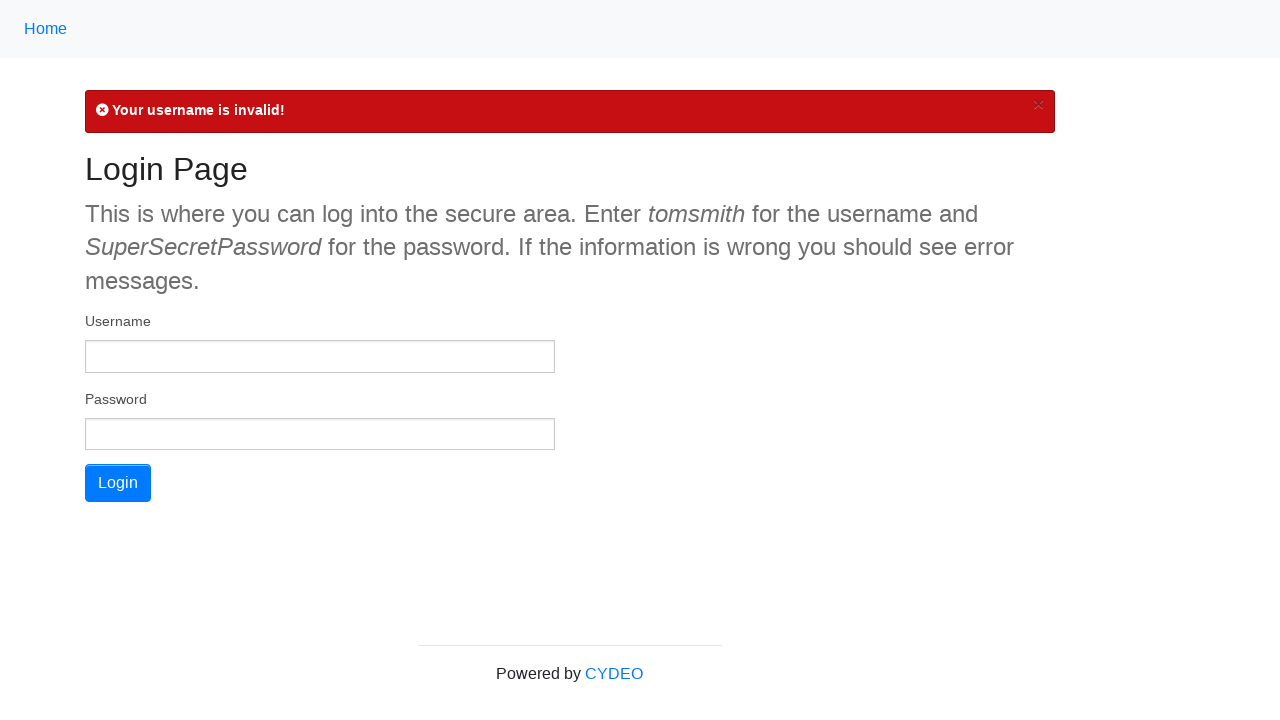

Error message element loaded
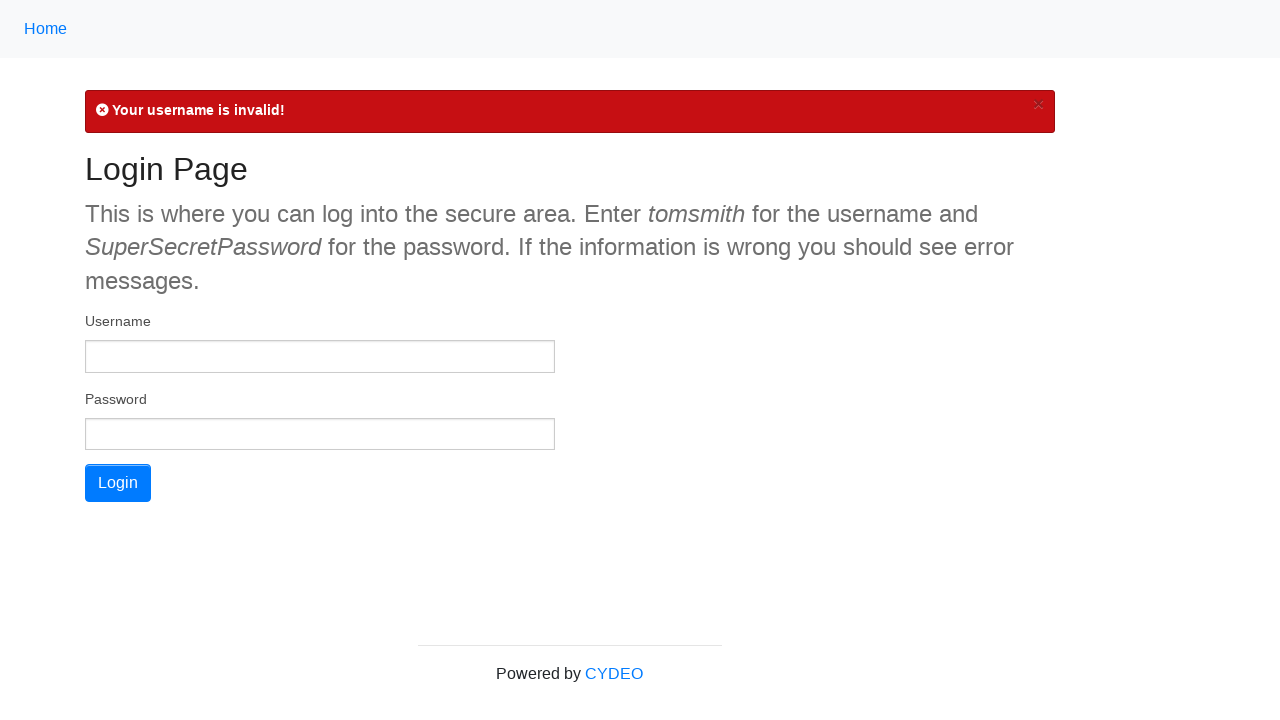

Located flash error message element
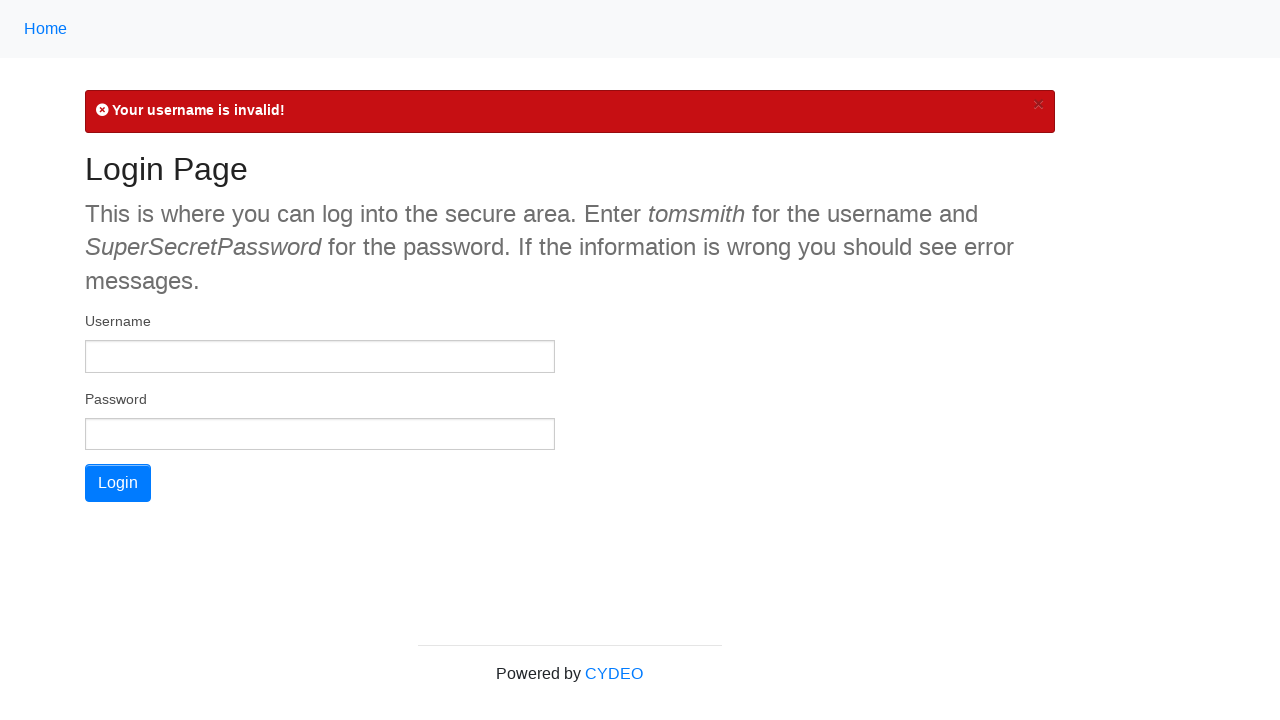

Verified error message contains 'Your username is invalid!'
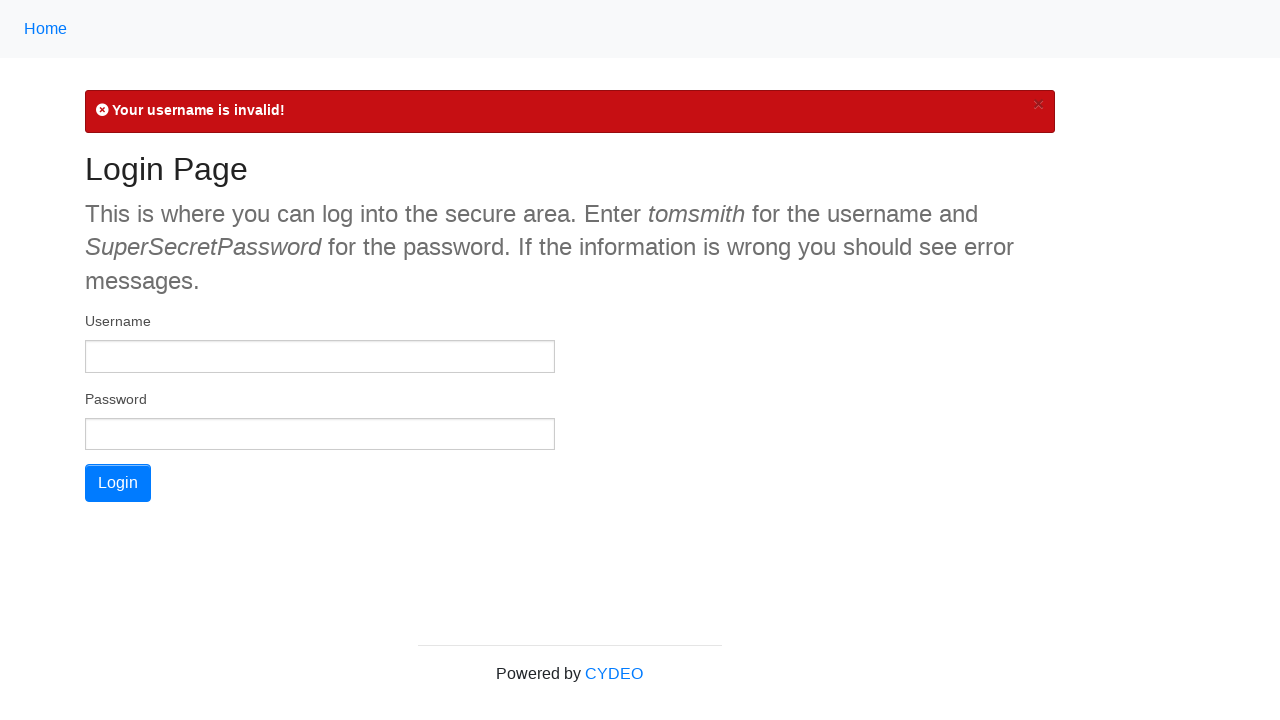

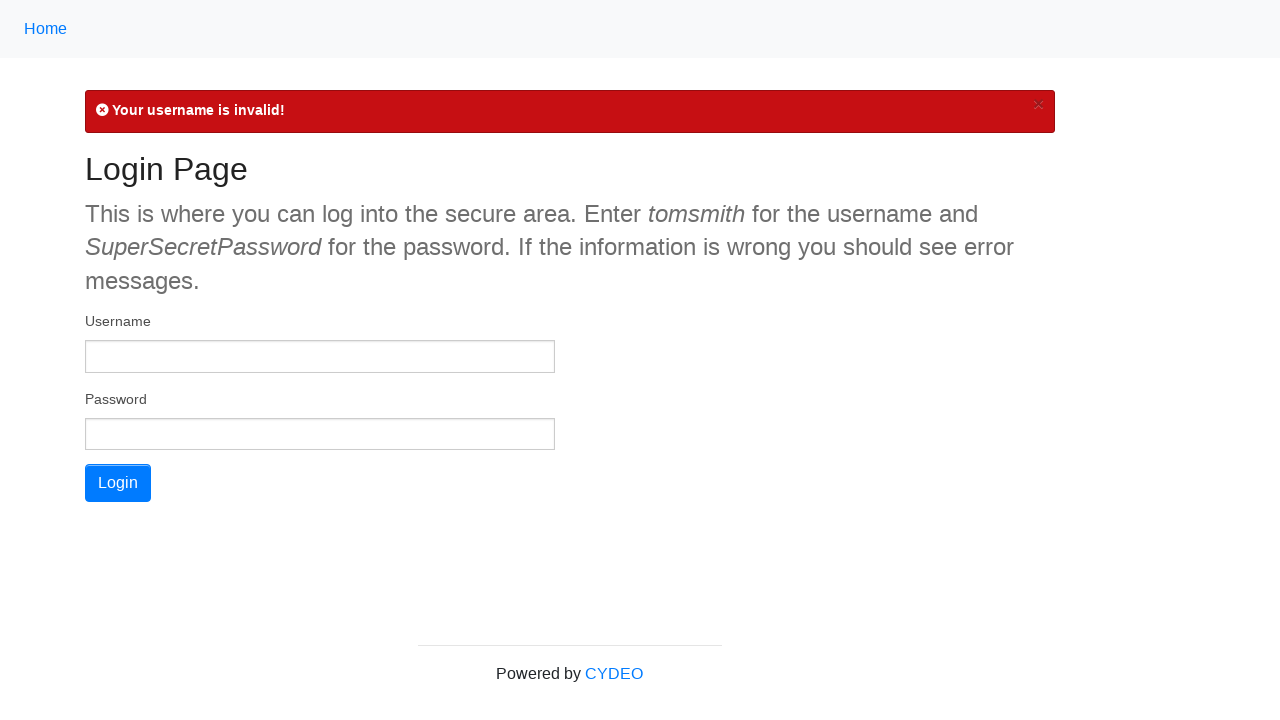